Tests the AI-generated face generator interface by selecting gender, age, and ethnicity options from dropdowns, then clicking the reload button to generate a new face image.

Starting URL: https://this-person-does-not-exist.com/en

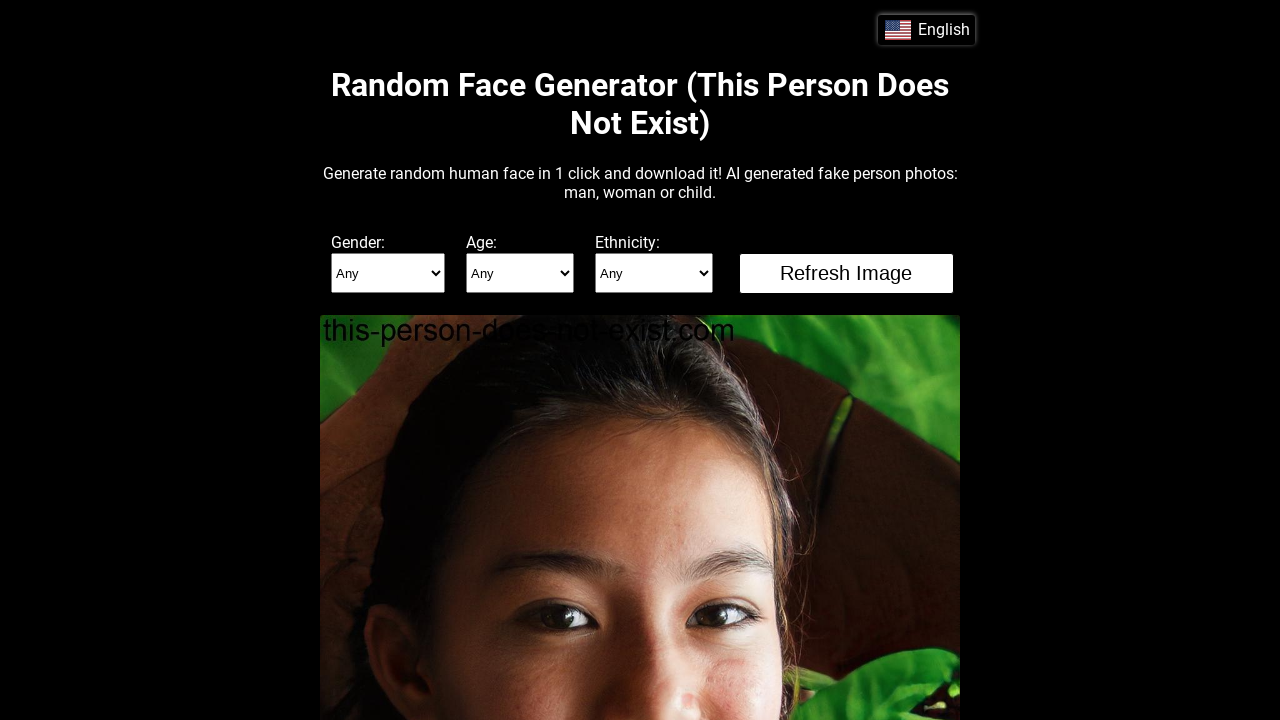

Selected 'male' from gender dropdown on select[name='gender']
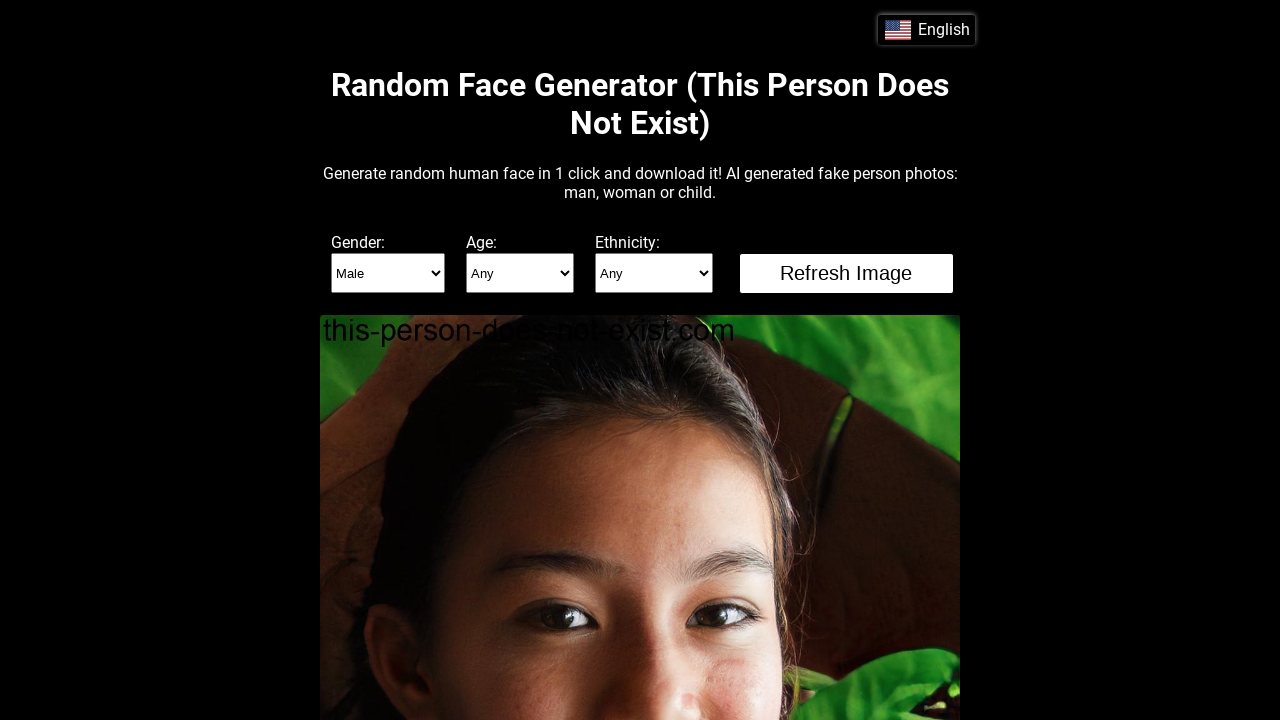

Selected '12-18' from age range dropdown on select[name='age']
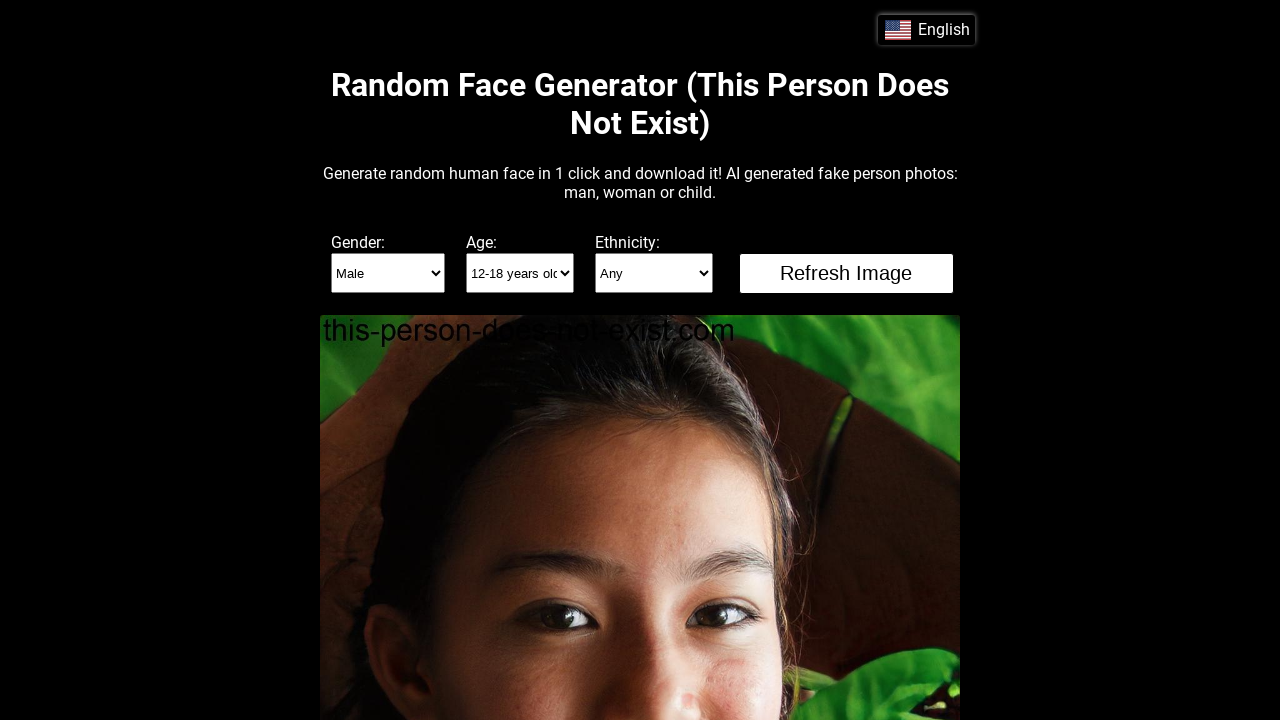

Selected 'asian' from ethnicity dropdown on select[name='etnic']
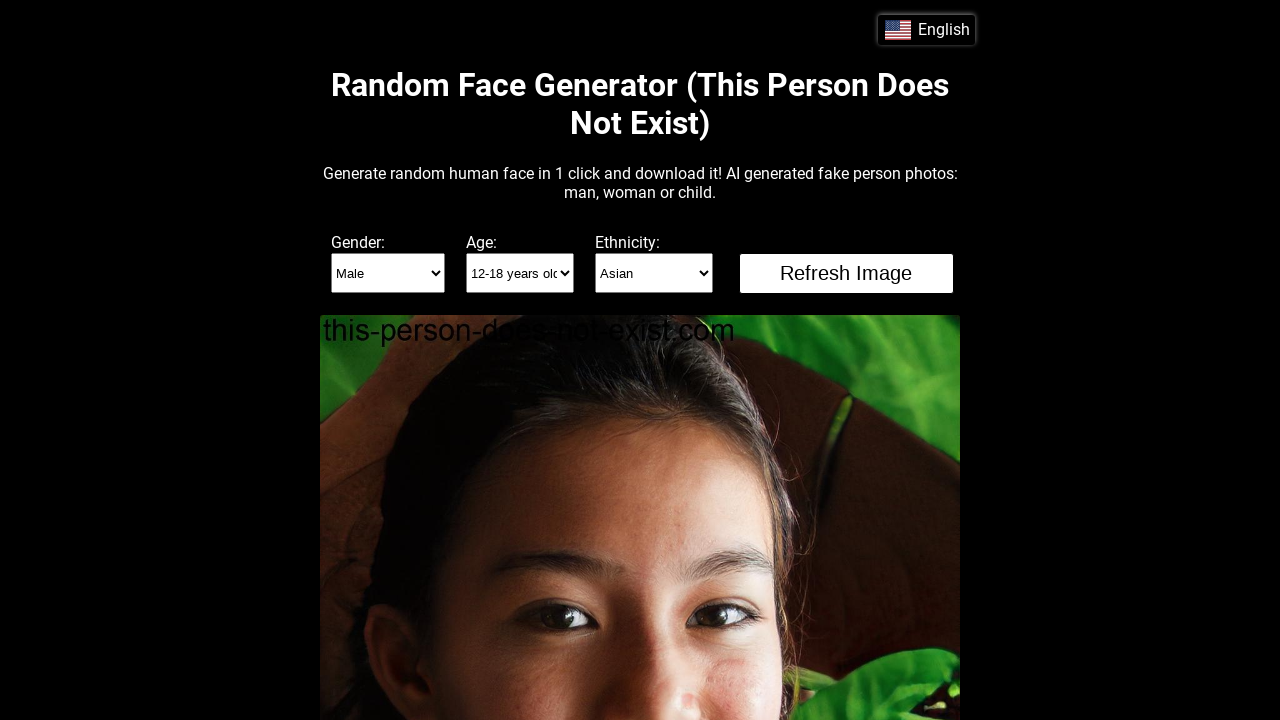

Clicked reload button to generate new AI face at (846, 273) on #reload-button
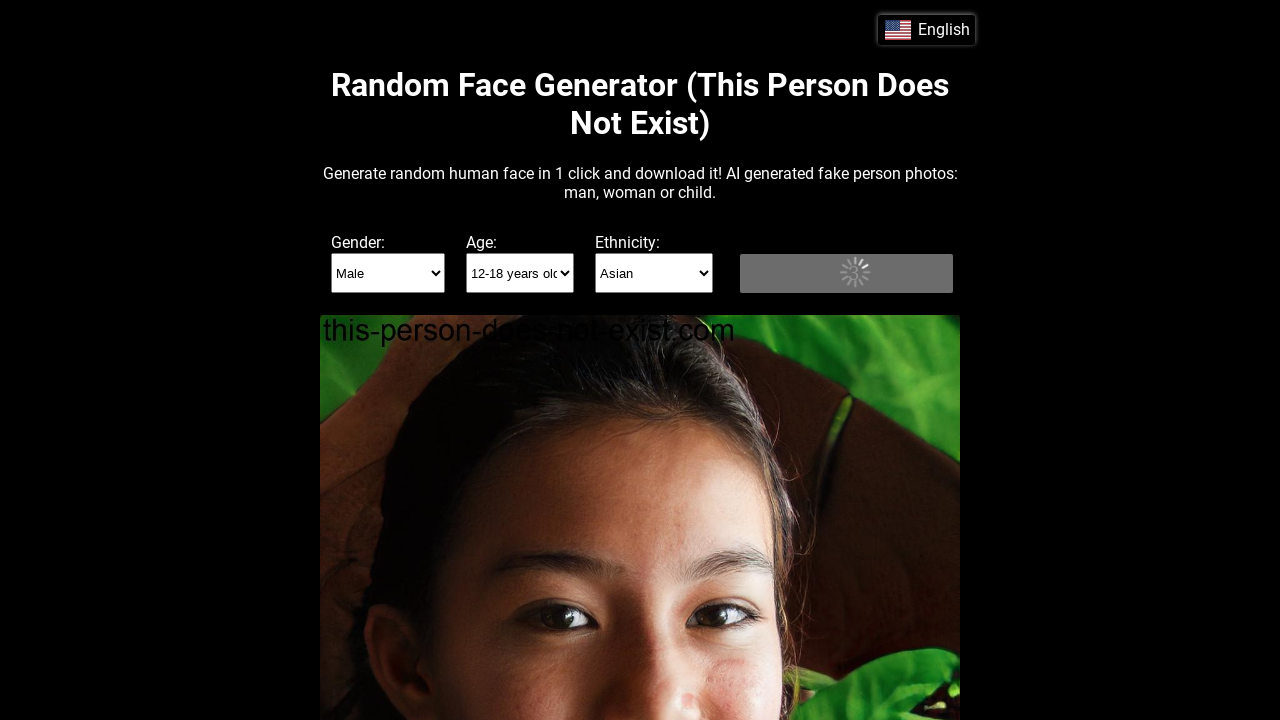

Waited 3 seconds for new face image to generate
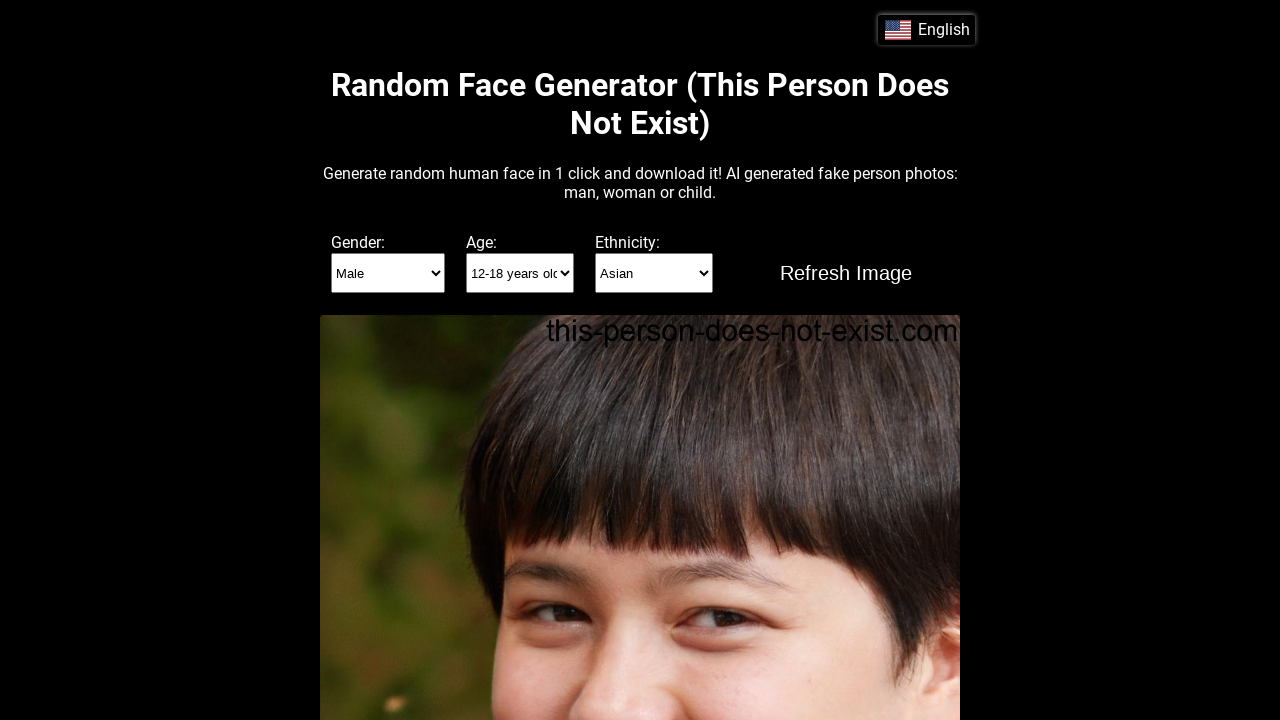

Scrolled down 400 pixels to view generated content
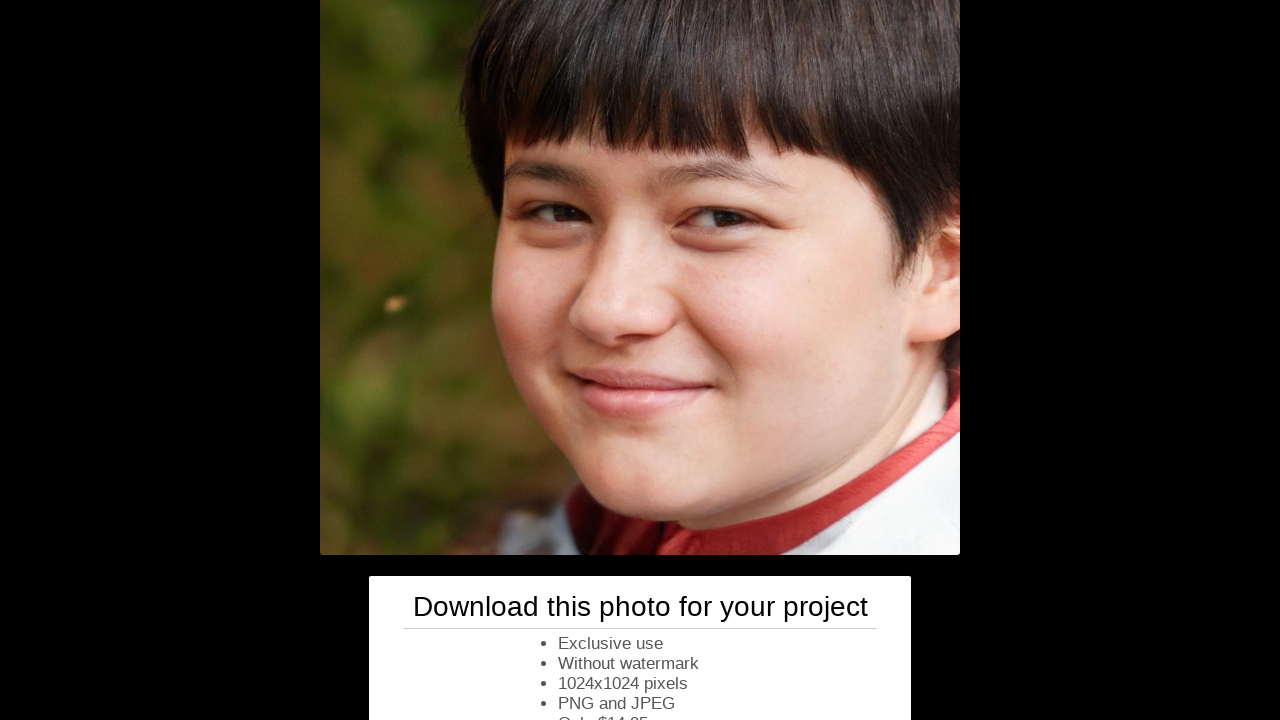

Scrolled down additional 600 pixels
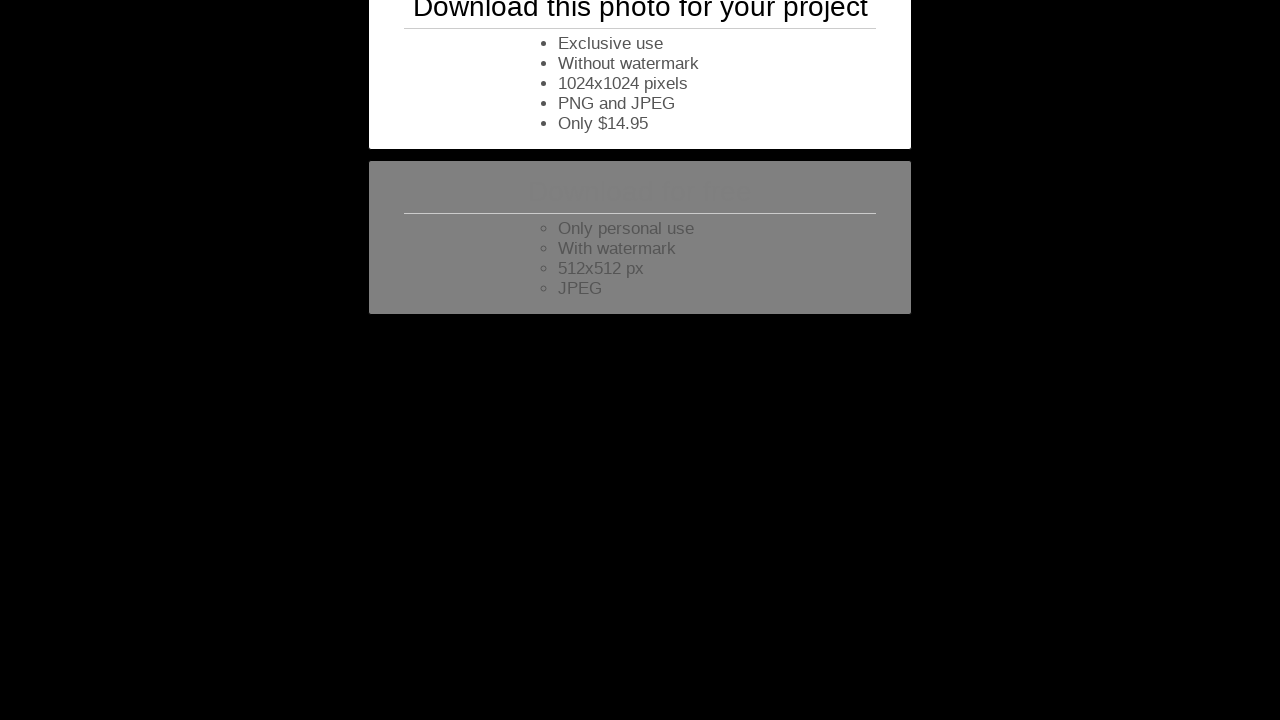

Download button element loaded and visible
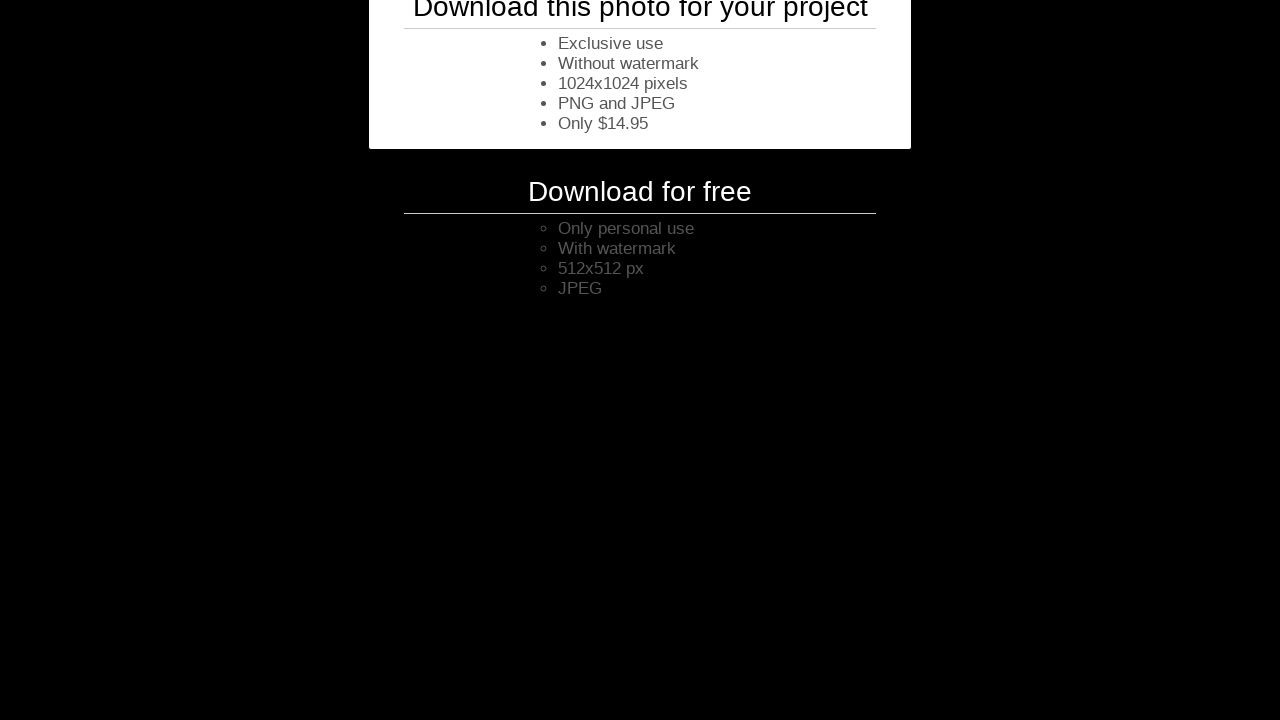

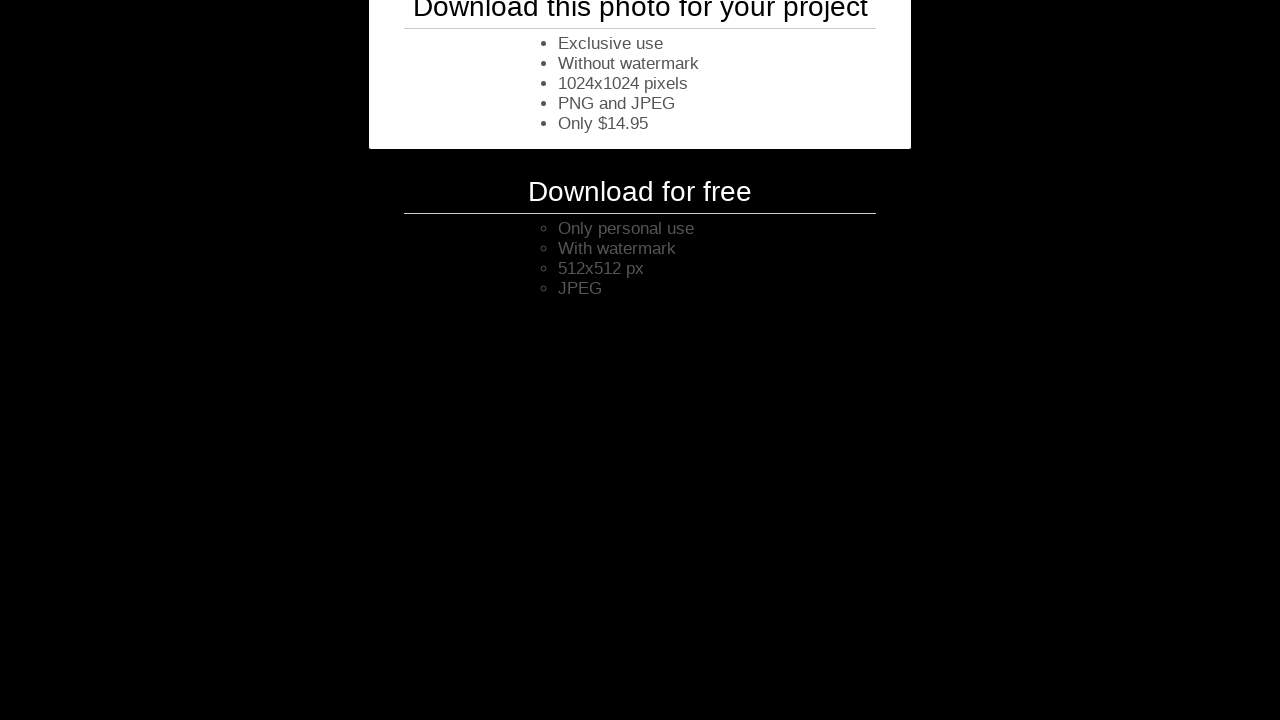